Tests nested frames navigation by clicking on the Nested Frames link, switching to the top frame, then to the middle frame, and verifying the content is accessible.

Starting URL: https://the-internet.herokuapp.com/

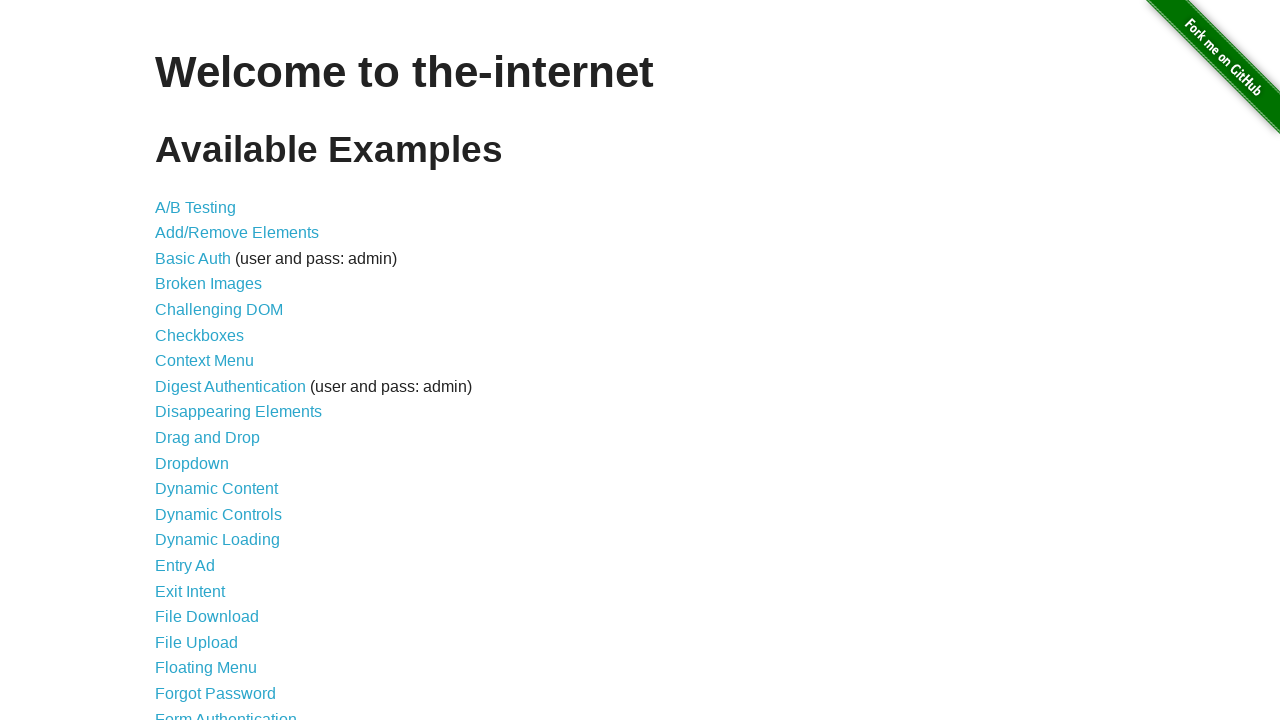

Clicked on Nested Frames link at (210, 395) on xpath=//a[text()='Nested Frames']
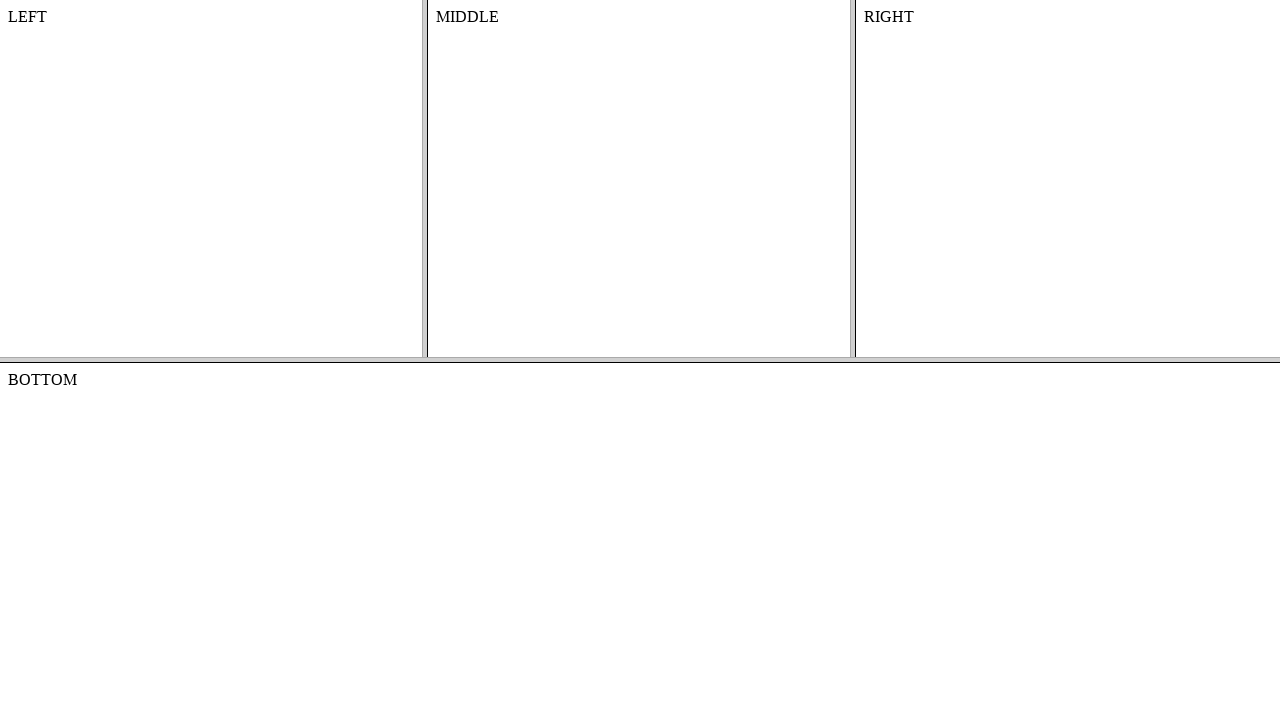

Waited for nested frames page to load (domcontentloaded)
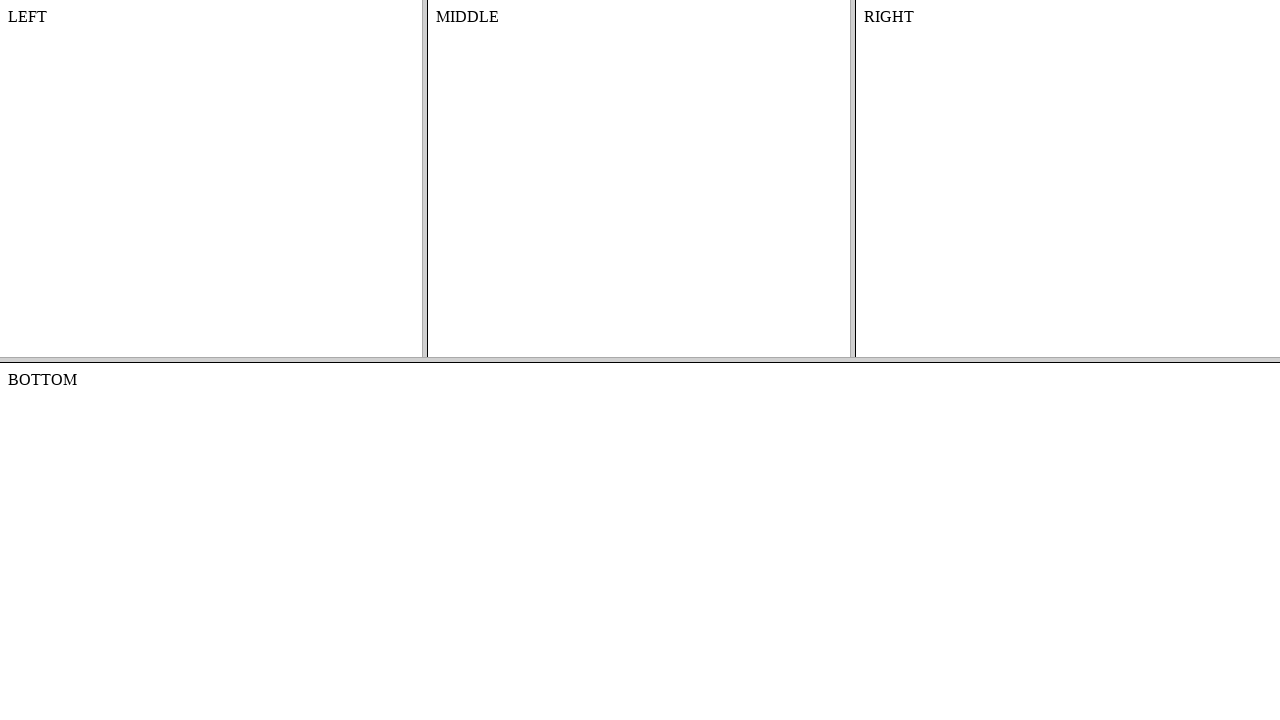

Switched to top frame (frame-top)
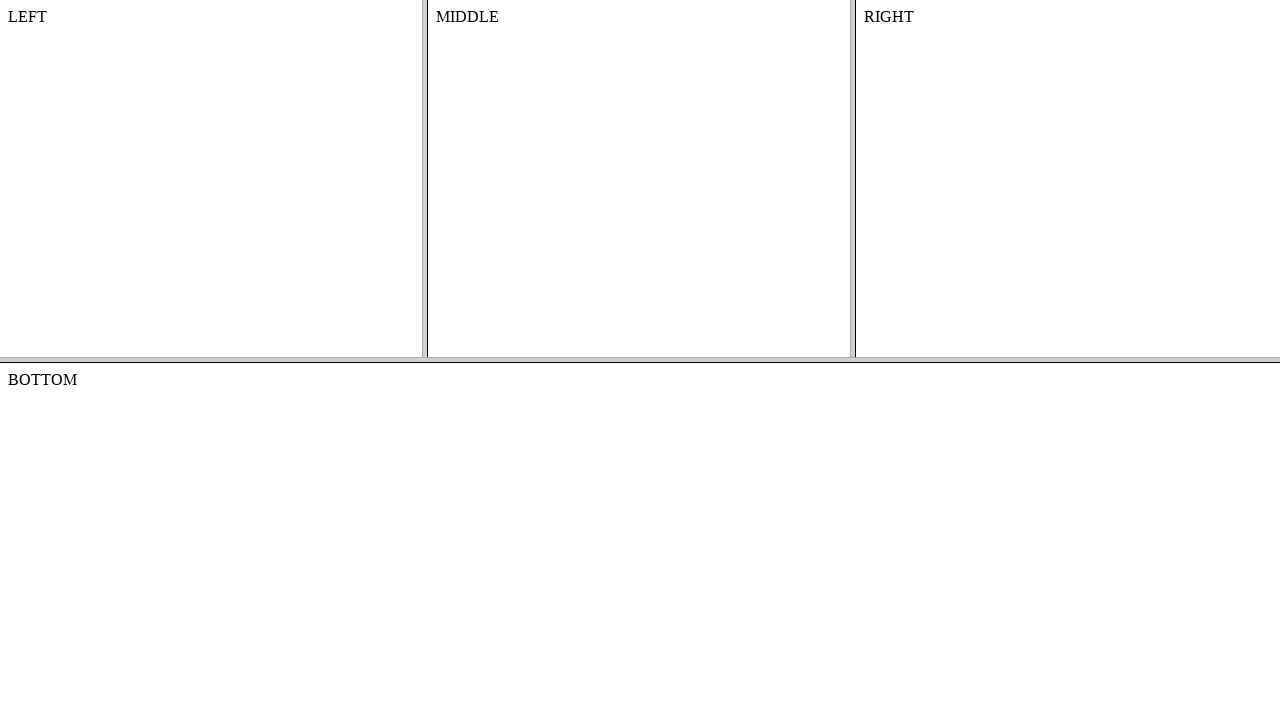

Switched to middle frame (frame-middle) within top frame
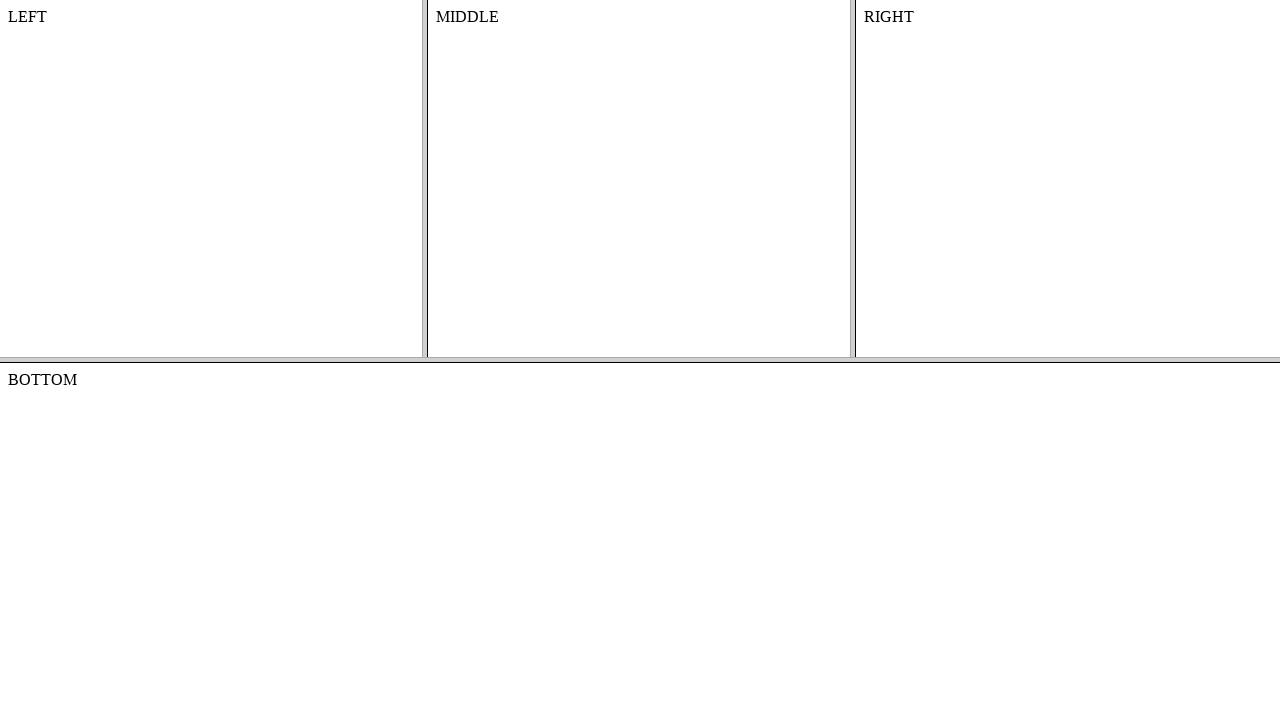

Content element (#content) is accessible in middle frame
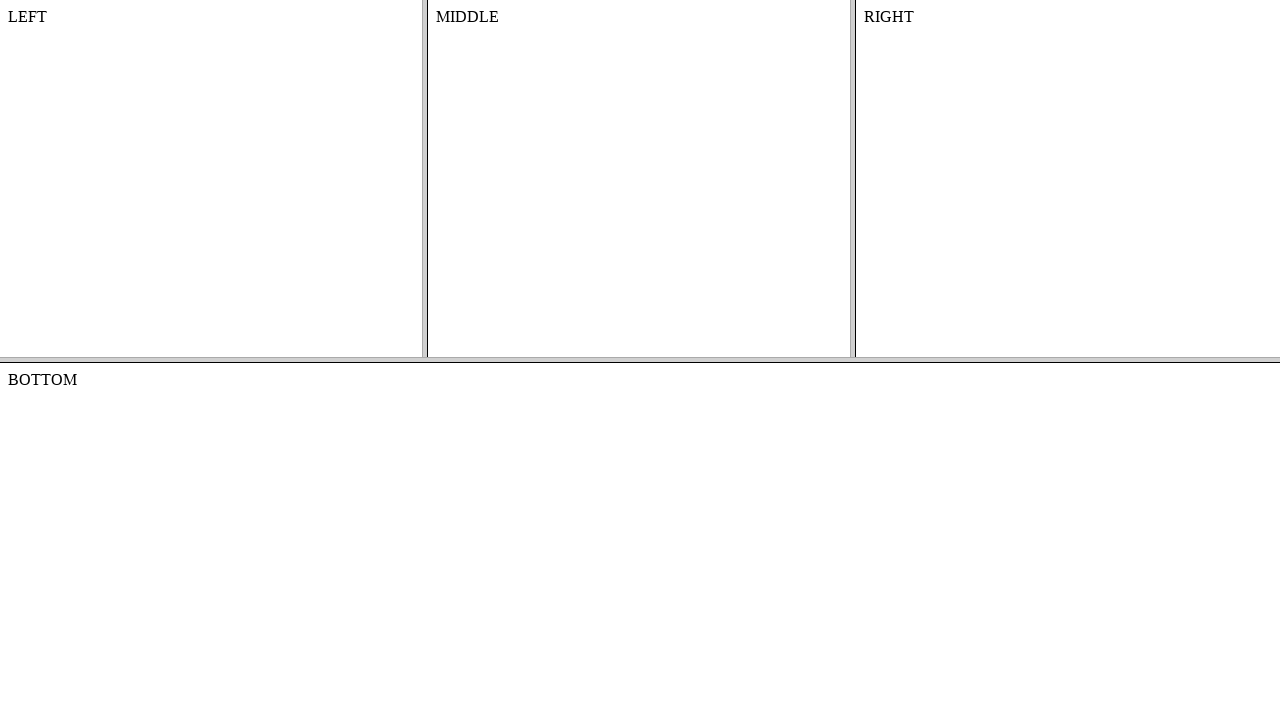

Retrieved text content from middle frame: 'MIDDLE'
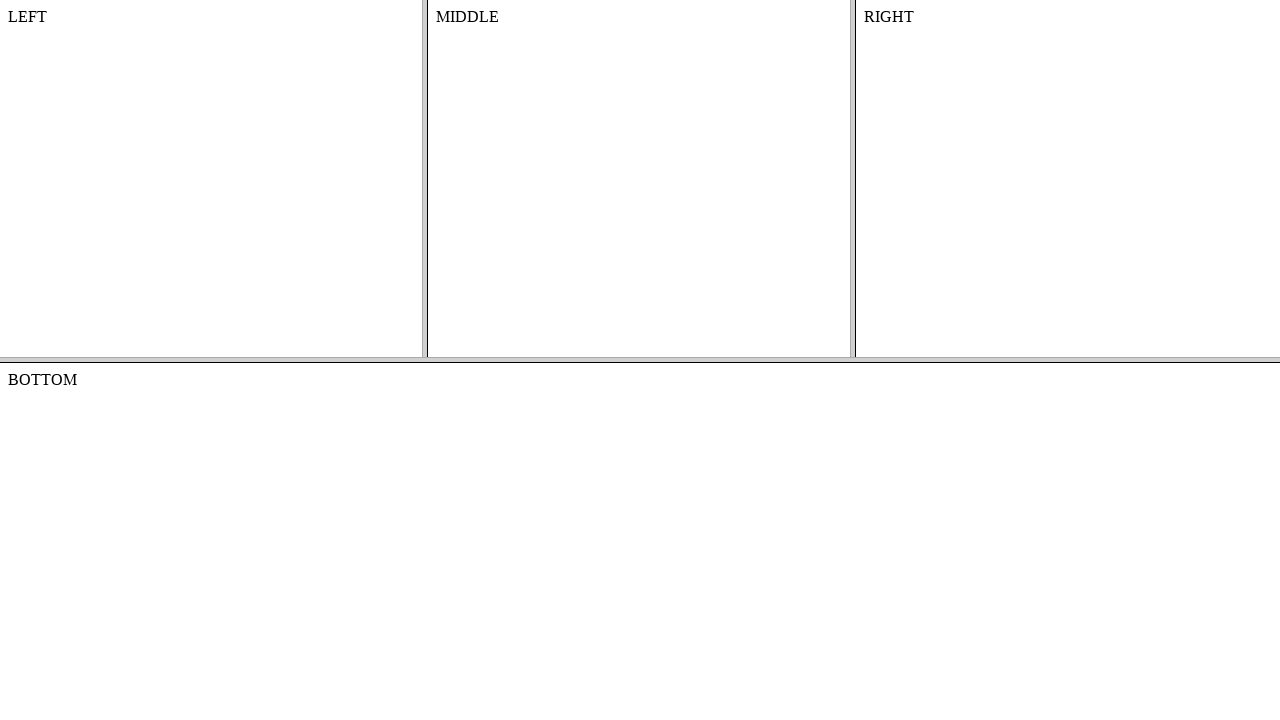

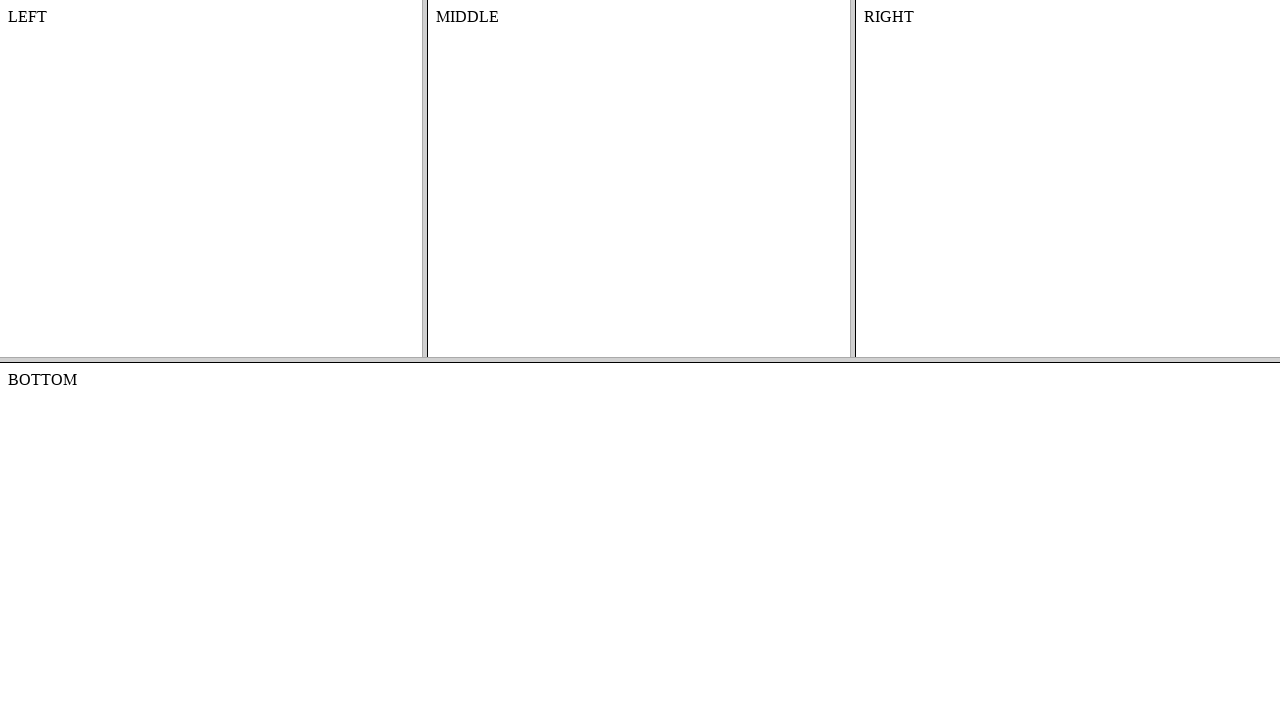